Tests drag functionality on jQuery UI draggable demo by dragging an element to a new position within an iframe

Starting URL: https://jqueryui.com/draggable/

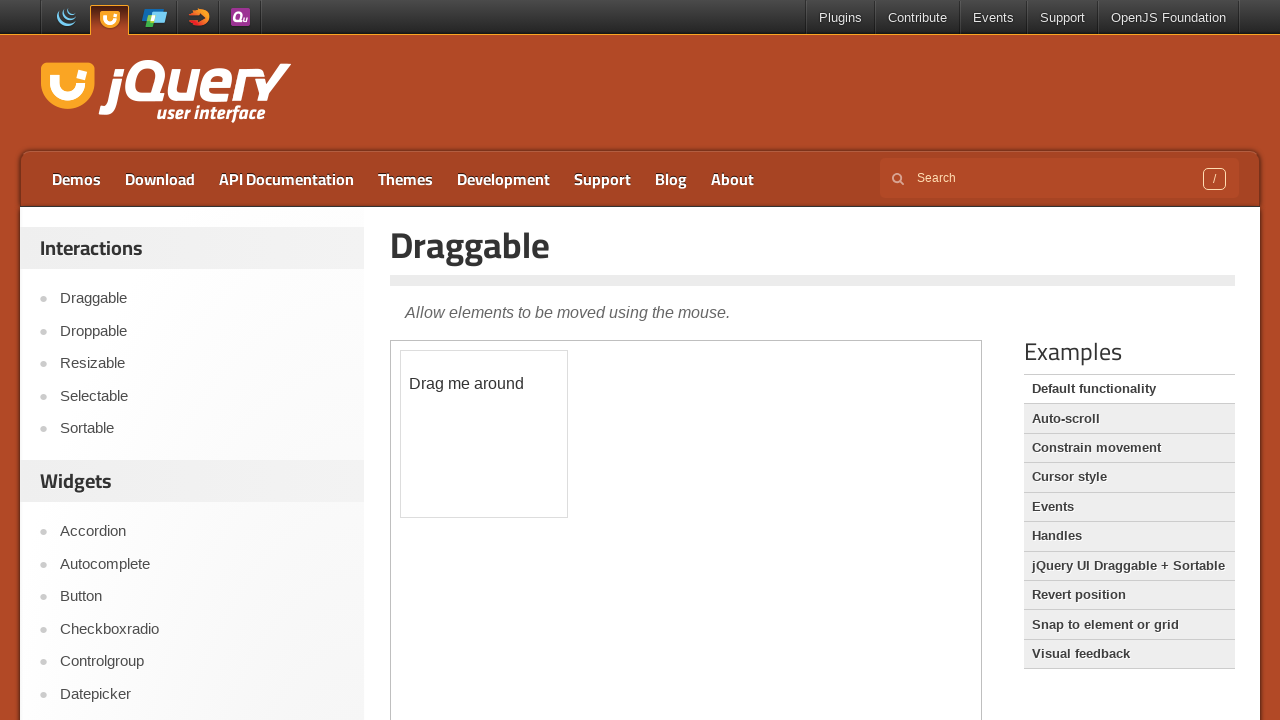

Clicked on the Draggable link at (813, 245) on text=Draggable
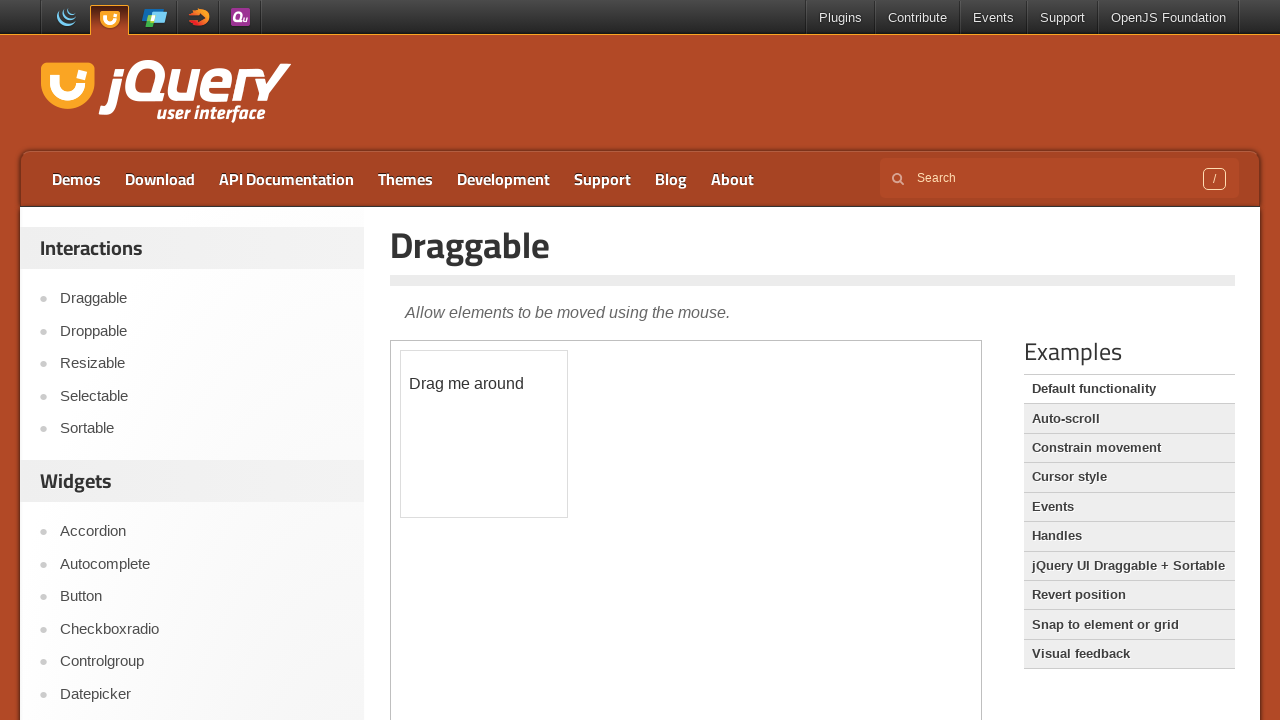

Located the iframe containing the draggable demo
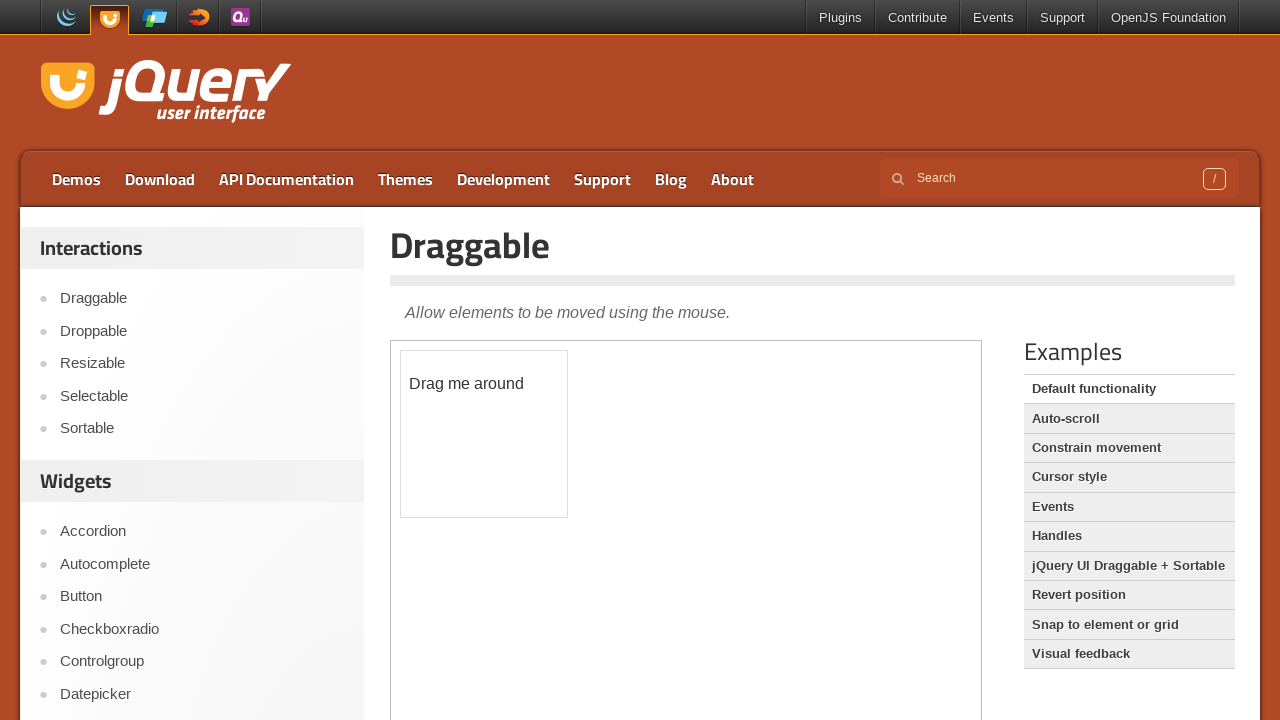

Located the draggable element with id 'draggable'
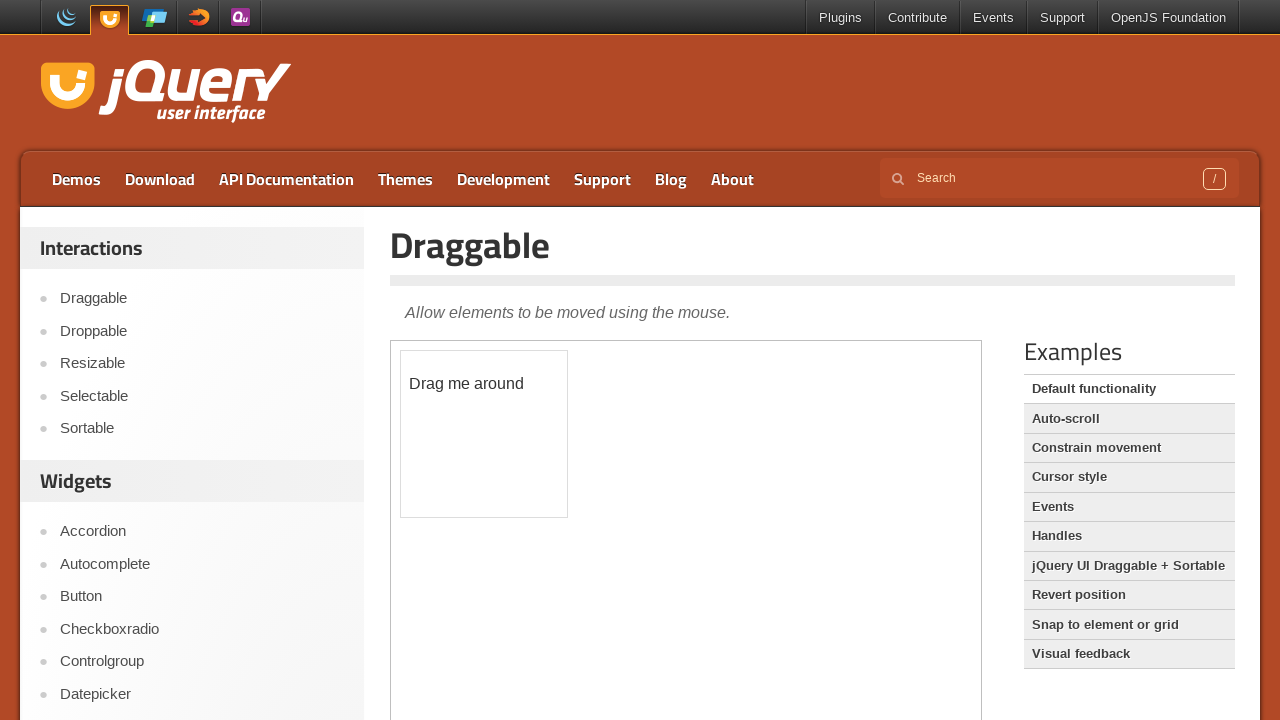

Dragged the element 50 pixels in both x and y directions at (451, 401)
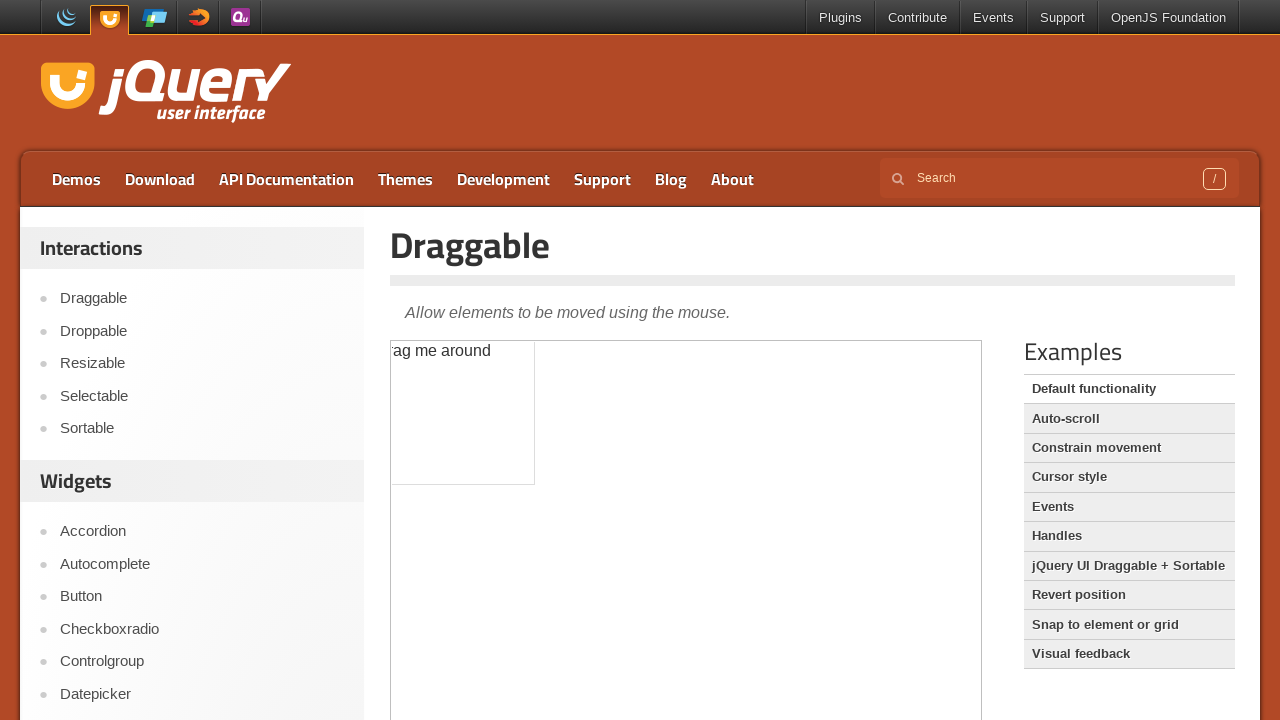

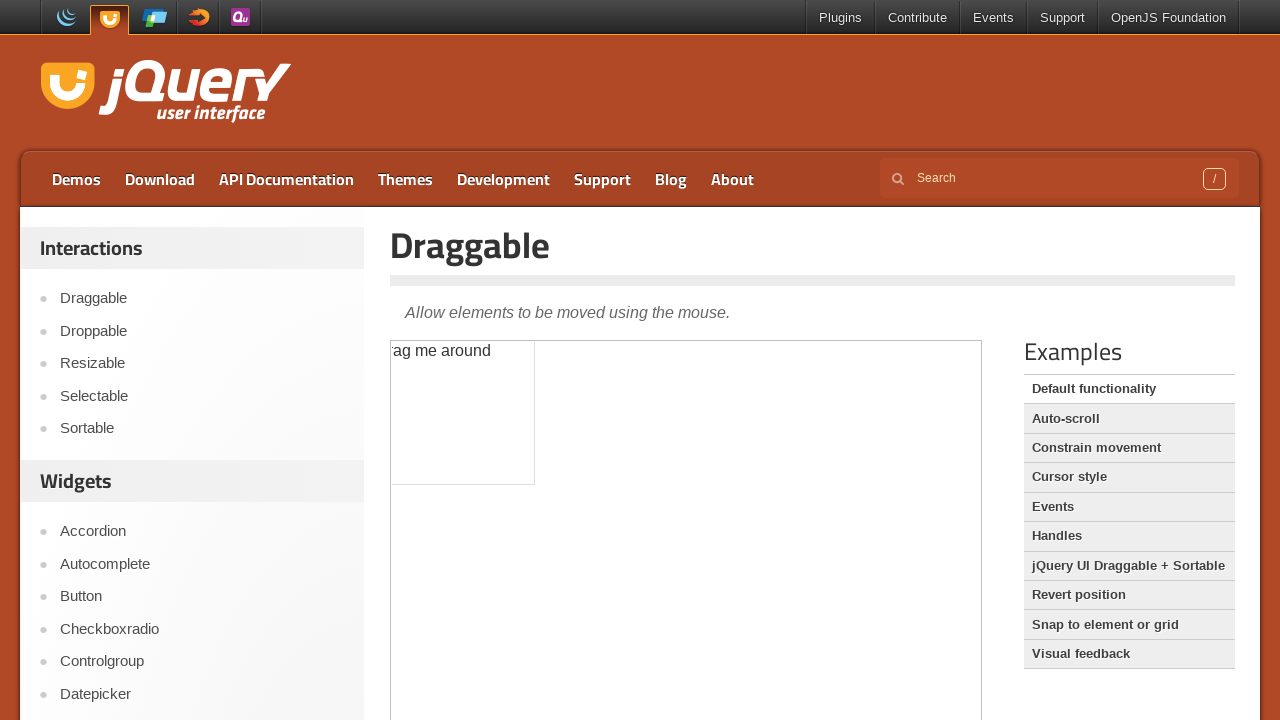